Tests handling of a confirmation popup by clicking on a link that triggers an alert and accepting it

Starting URL: https://licindia.in/Home/Policy-Loan-Options#

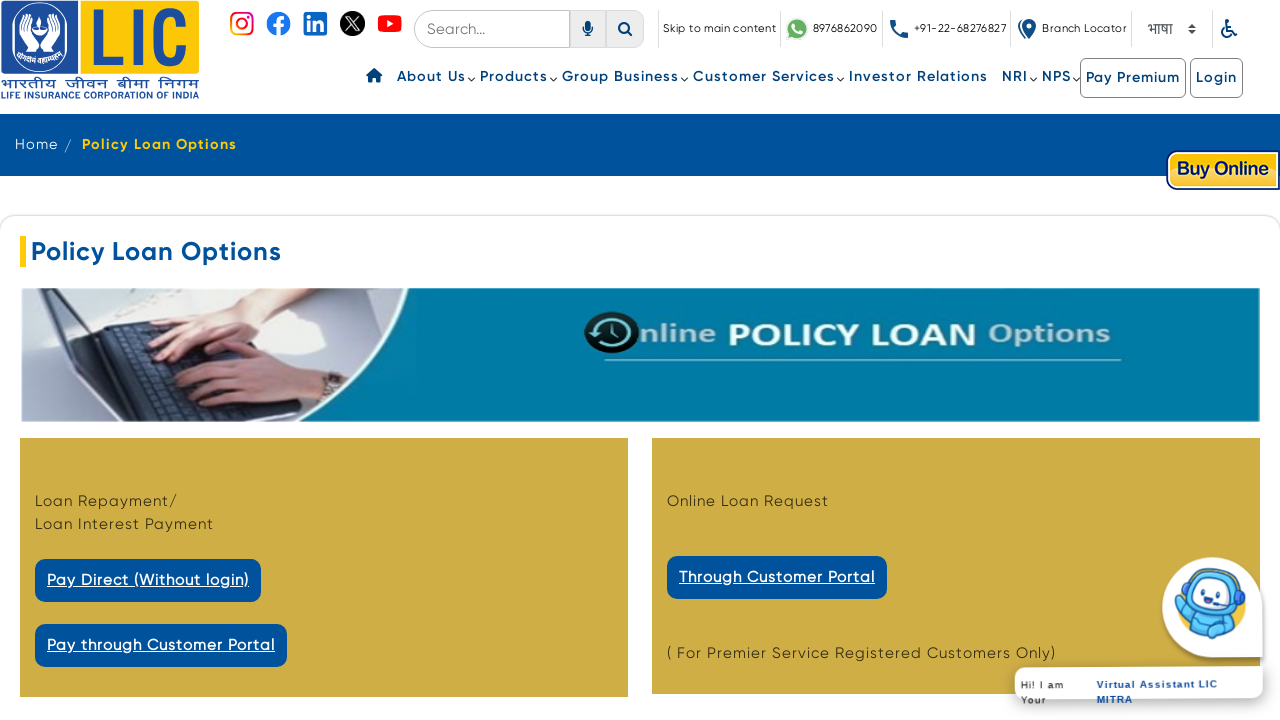

Clicked on 'Pay Direct (Without login)' link to trigger confirmation popup at (148, 580) on text='Pay Direct (Without login)'
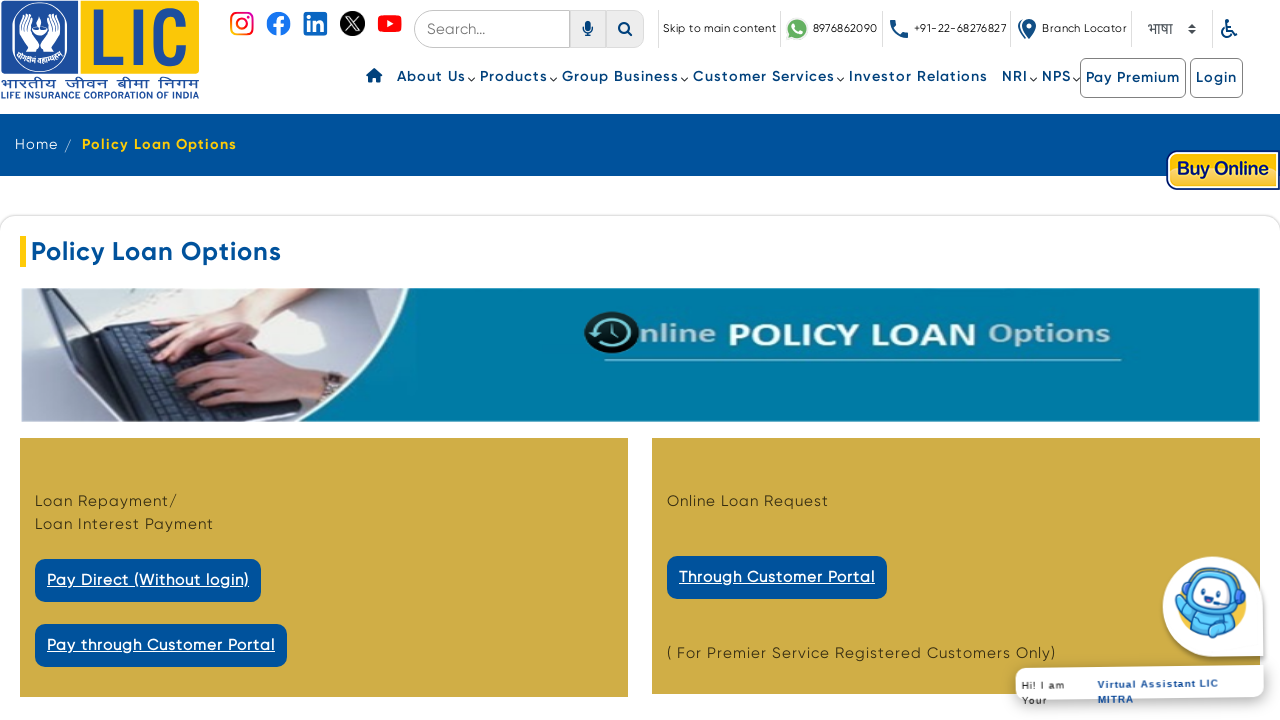

Set up dialog handler to automatically accept confirmation popup
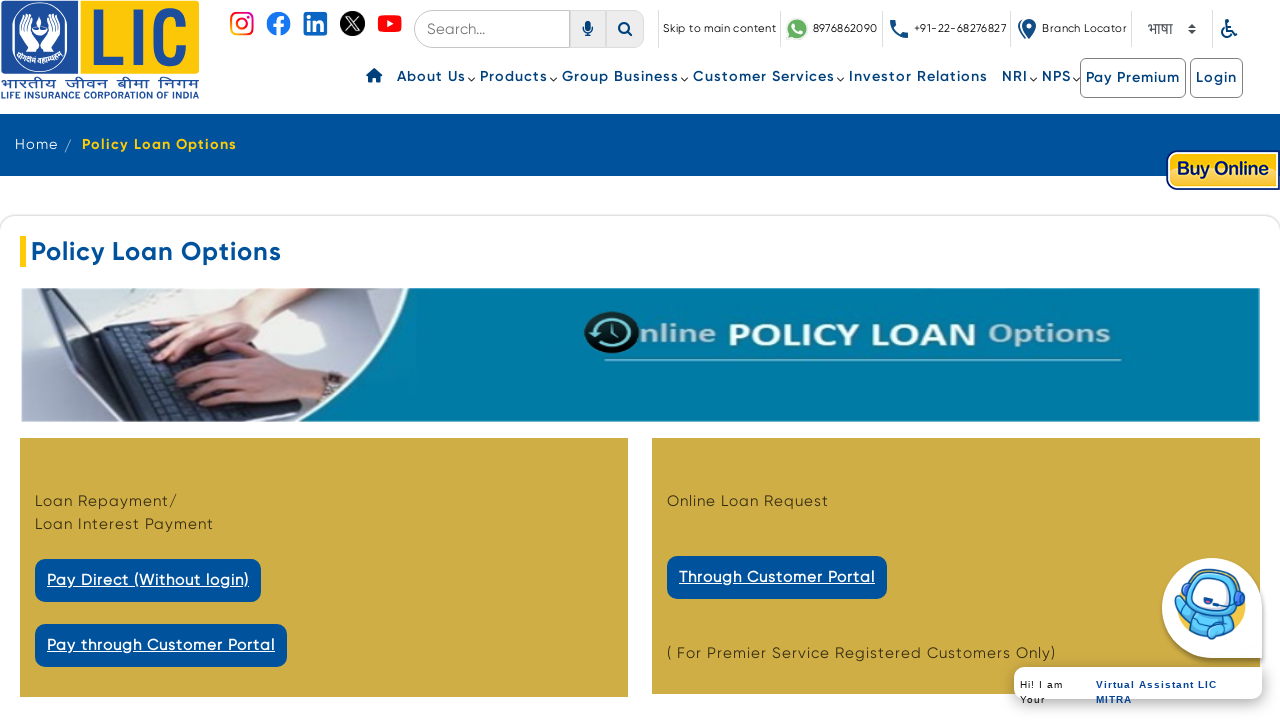

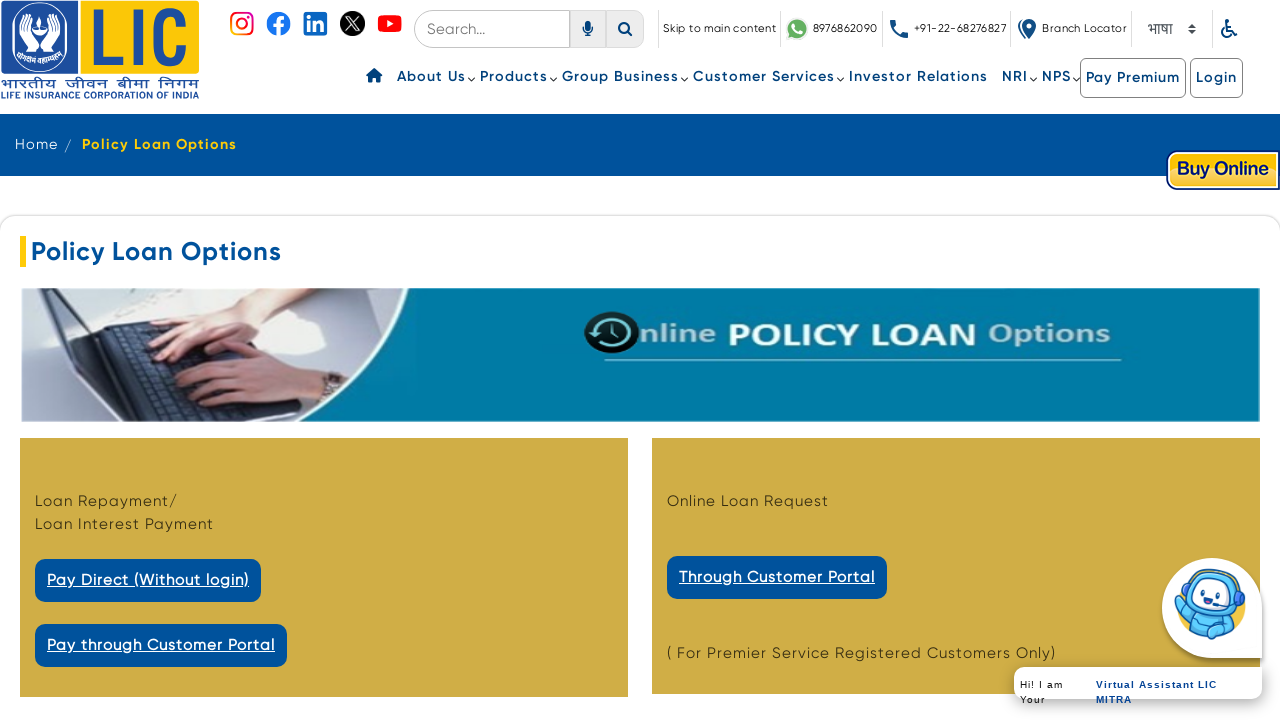